Tests filling all address form fields character by character using absolute XPath selectors

Starting URL: https://formy-project.herokuapp.com/autocomplete

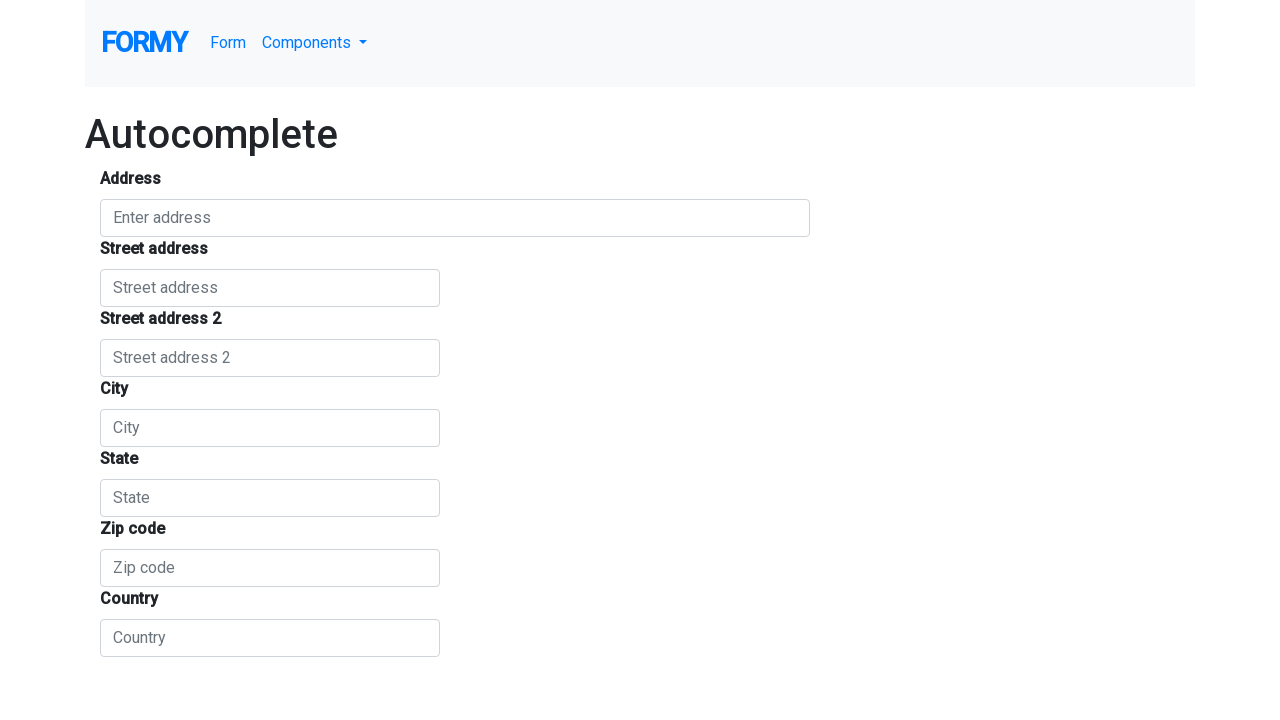

Filled first character 'M' of street address field on input >> nth=0
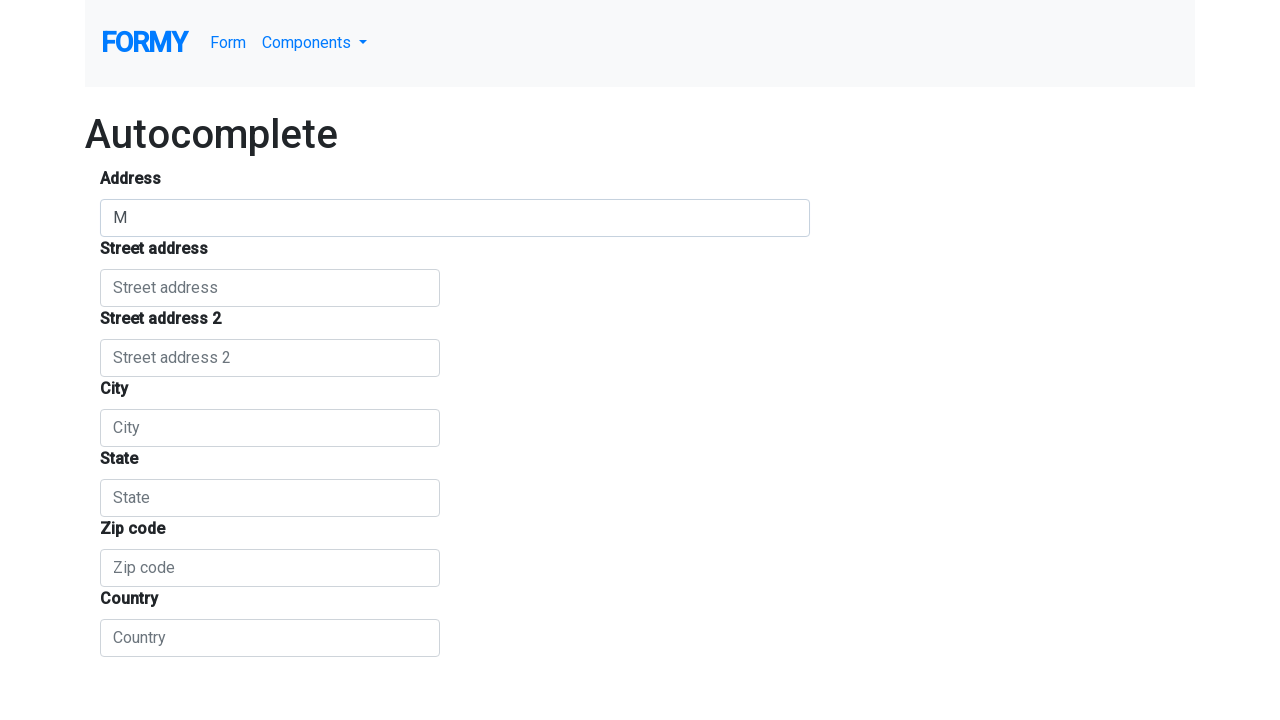

Filled second character 'a' of street address field on input >> nth=1
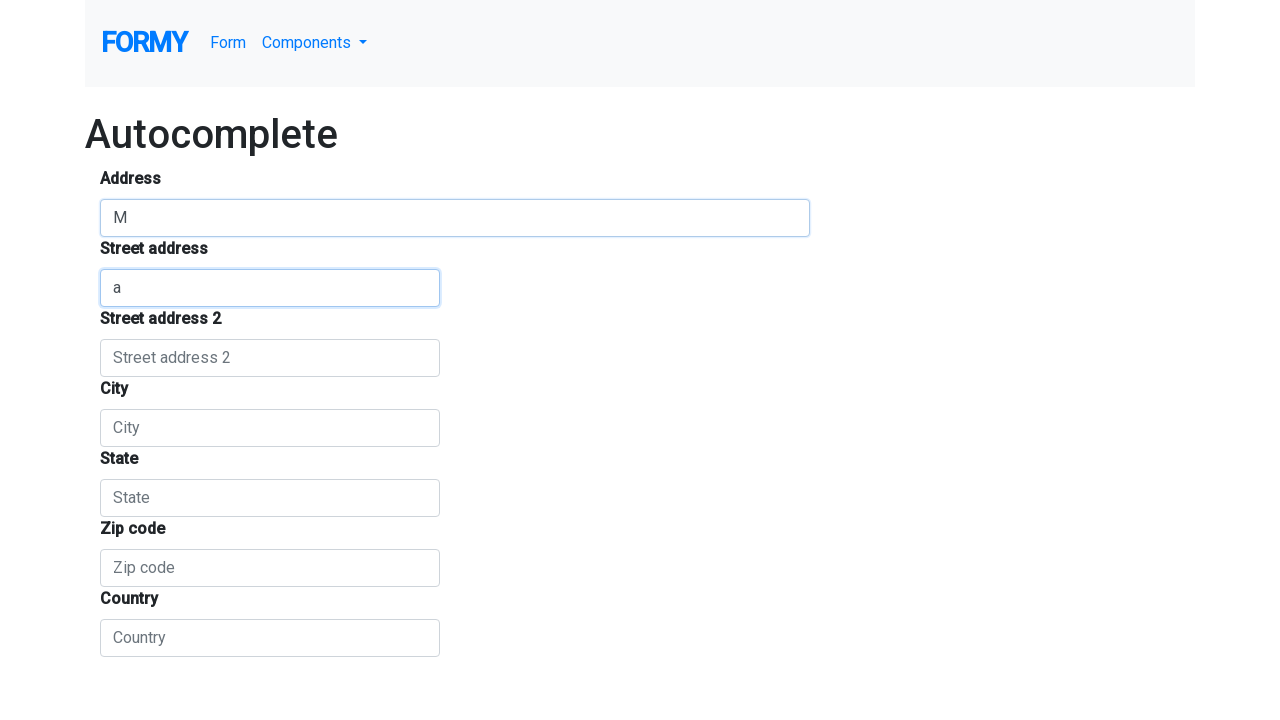

Filled third character 'r' of street address field on input >> nth=2
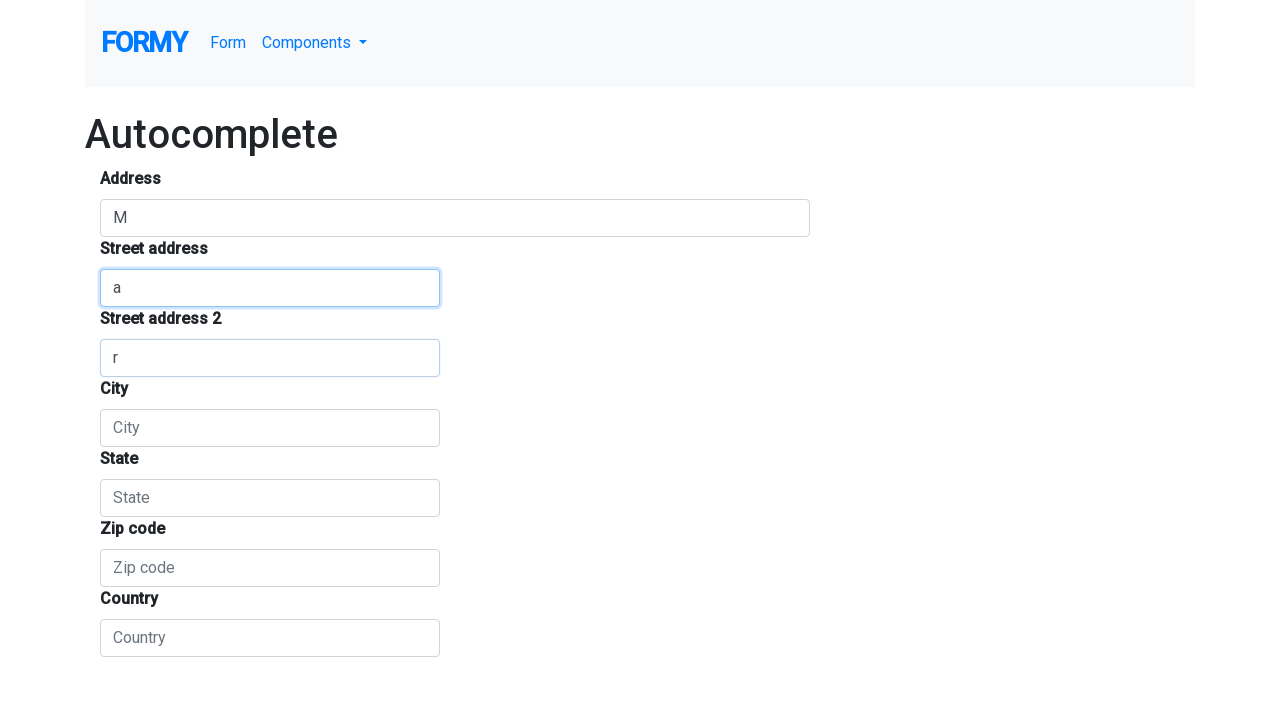

Filled fourth character 'i' of street address field on input >> nth=3
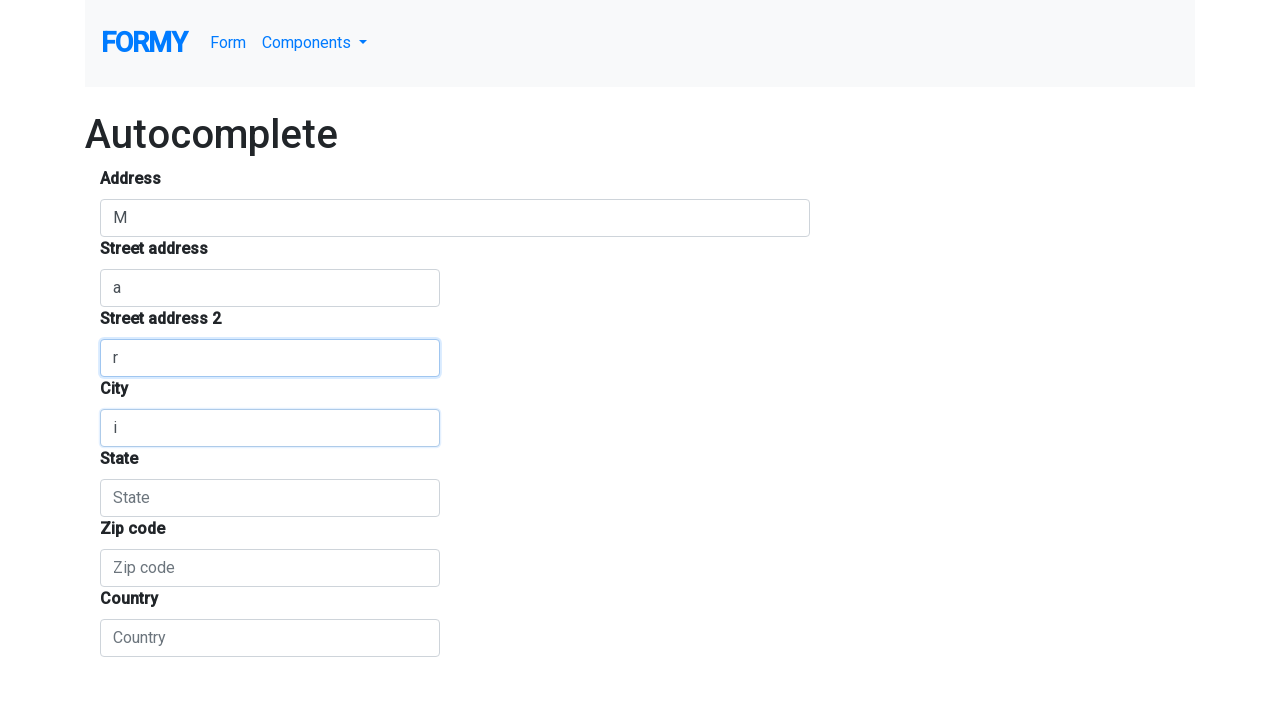

Filled fifth character 'a' of street address field on input >> nth=4
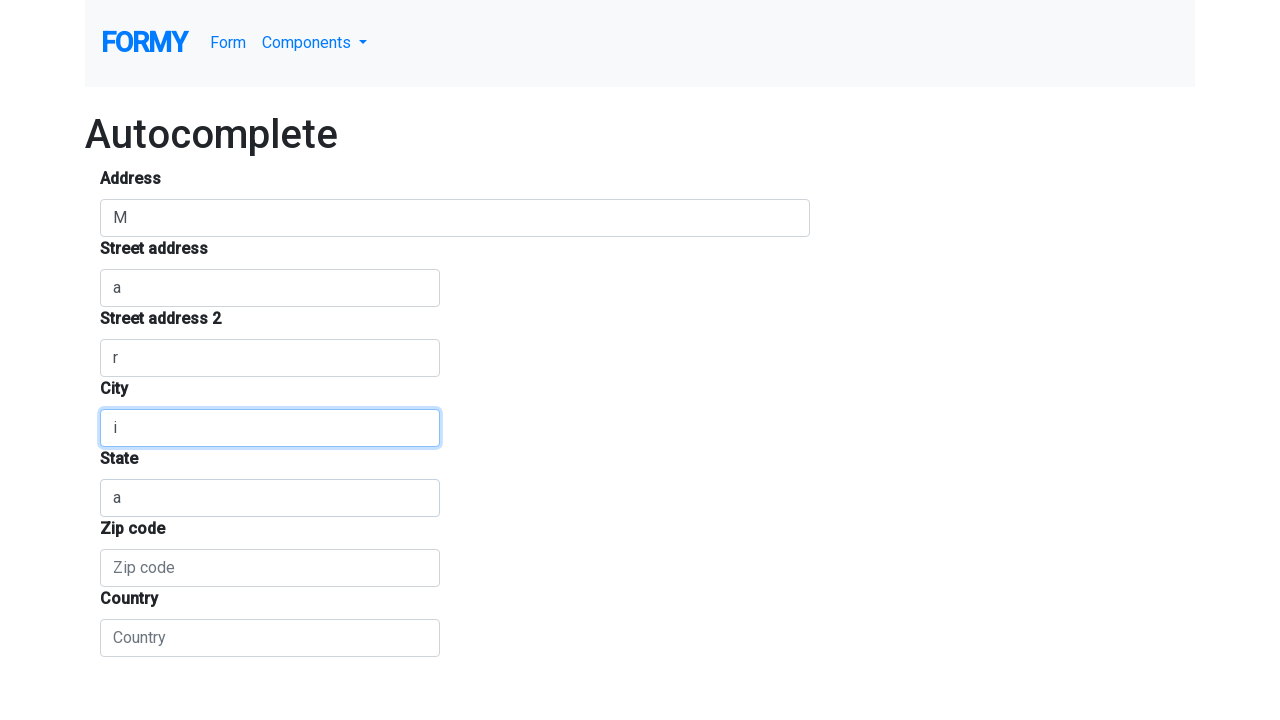

Filled sixth character 'n' of street address field on input >> nth=5
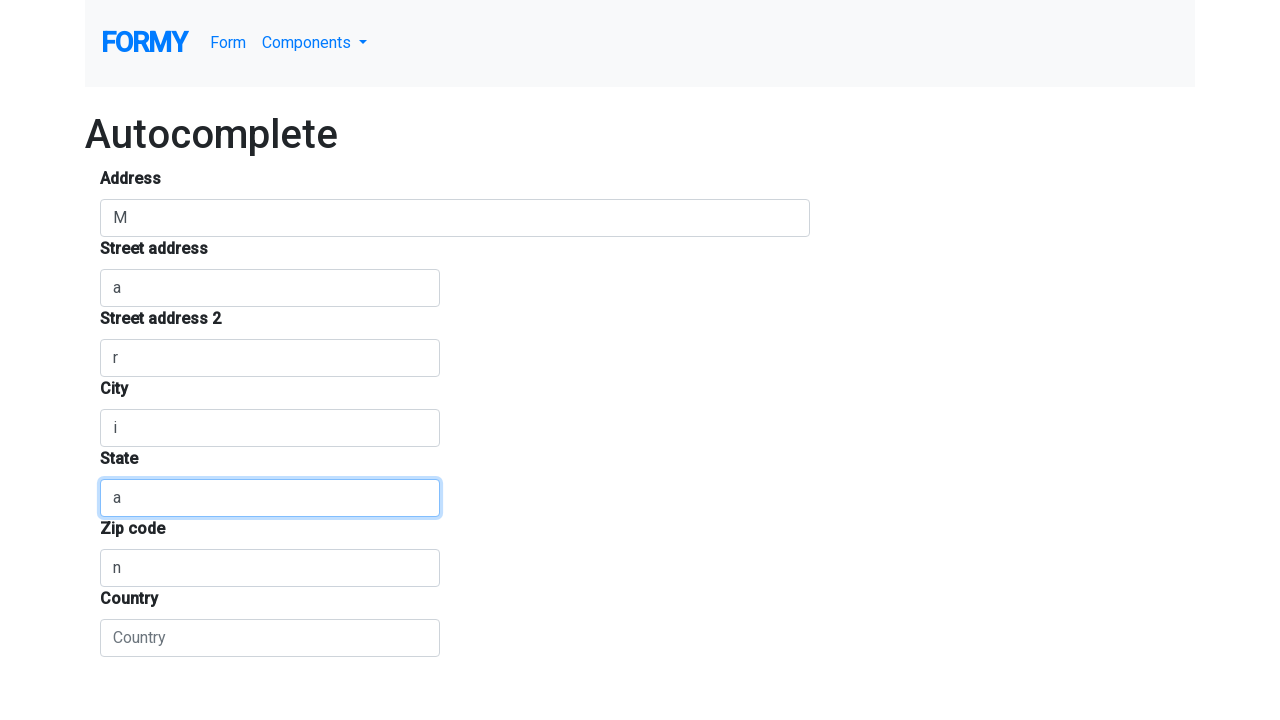

Filled country field with 'Romania' on input >> nth=6
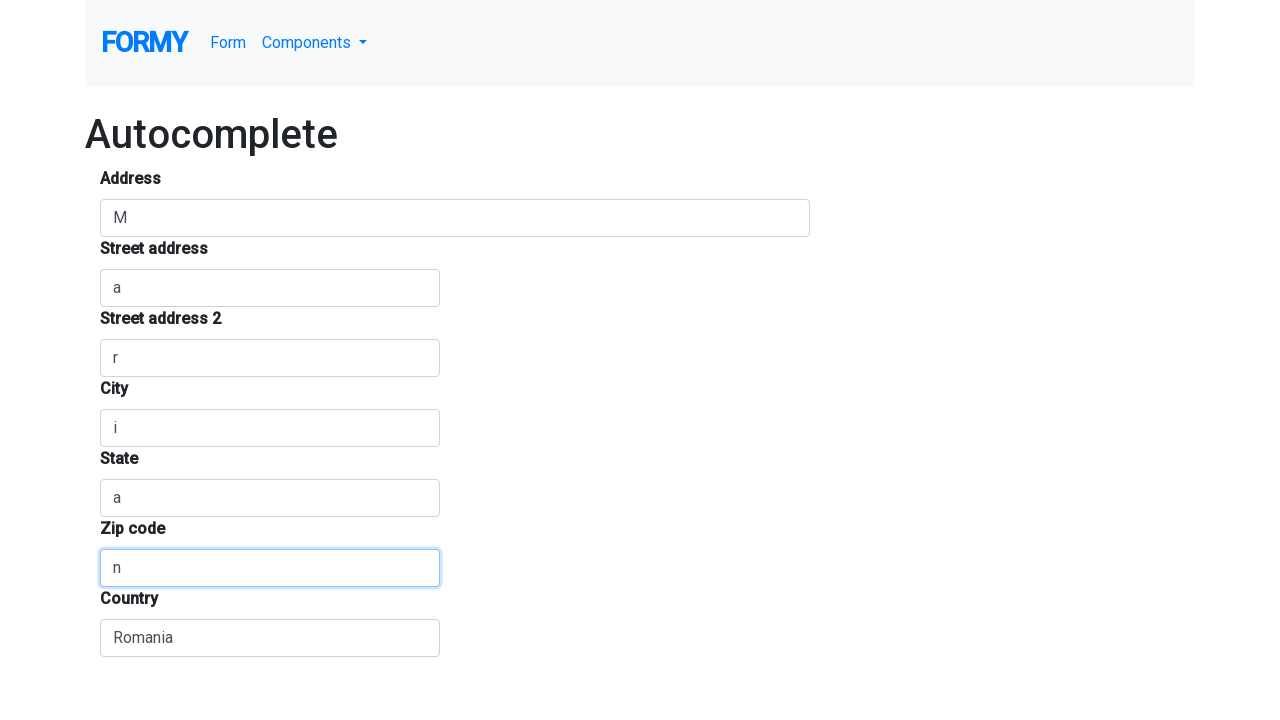

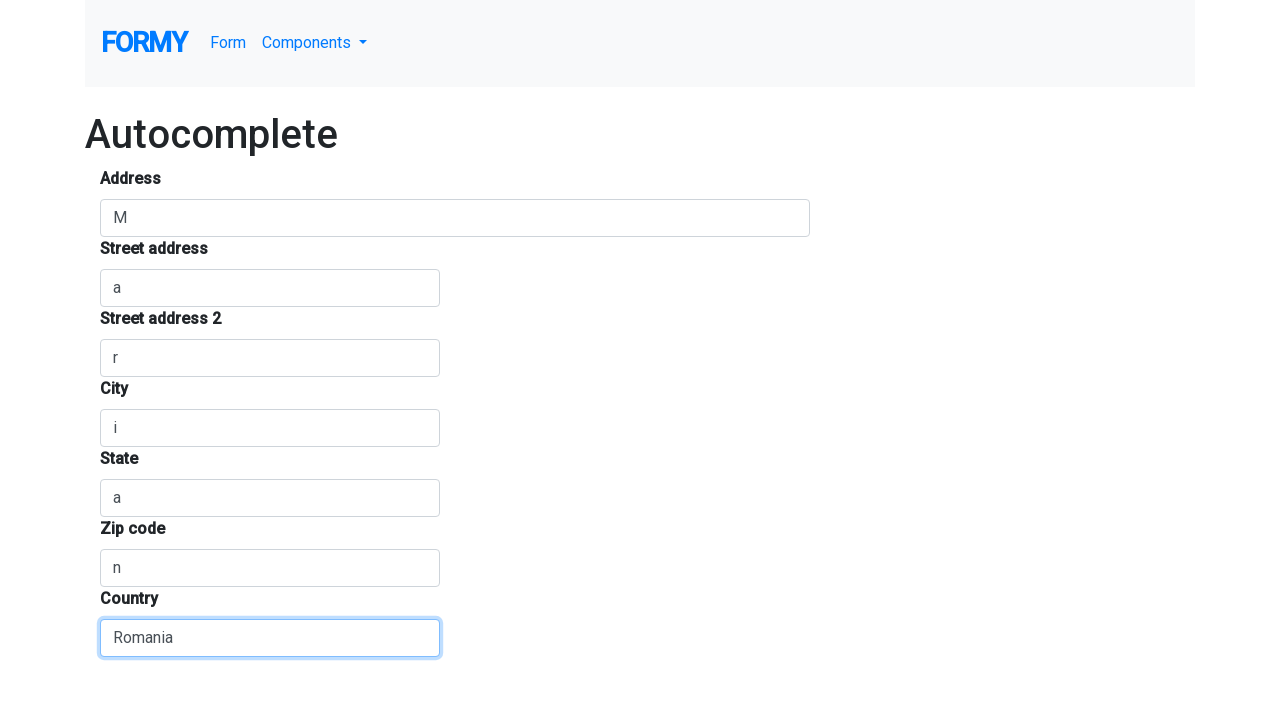